Tests browser window/tab handling by clicking a link that opens a new tab, switching between the original and new tab, verifying page titles, and closing the second tab.

Starting URL: https://practice.cydeo.com/windows

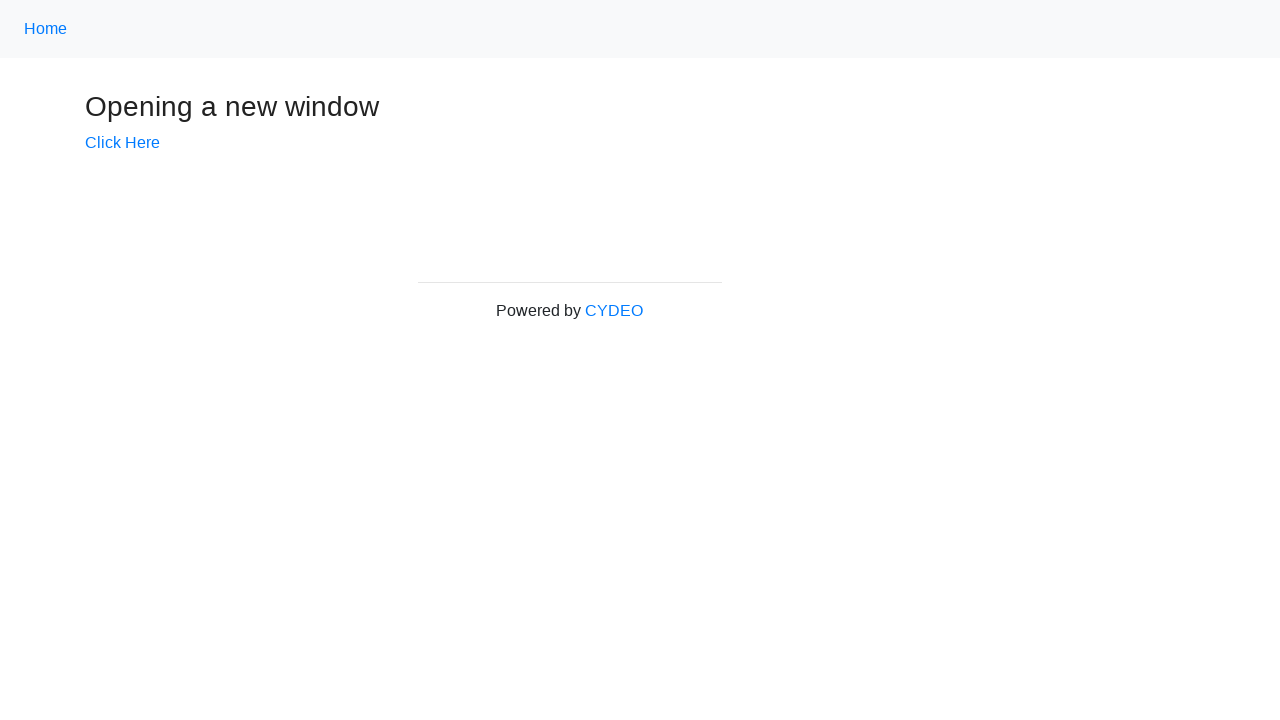

Retrieved initial page title
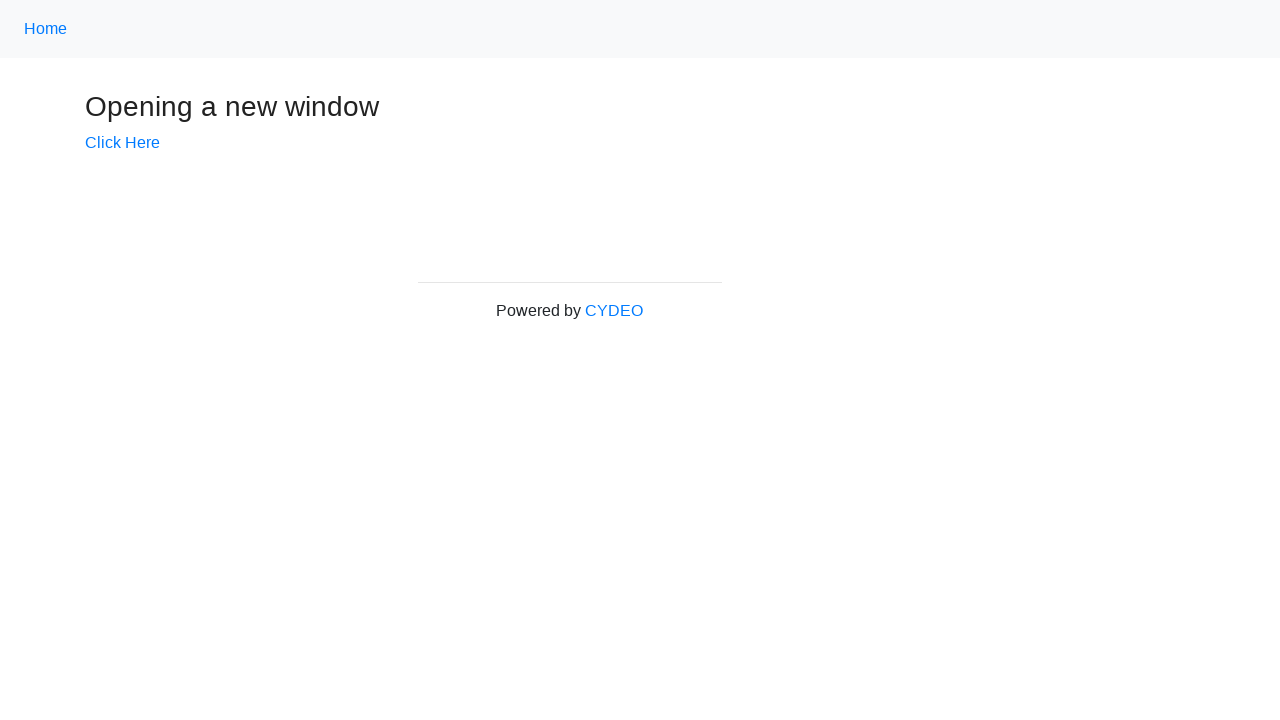

Clicked 'Click Here' button and new tab opened at (122, 143) on text=Click Here
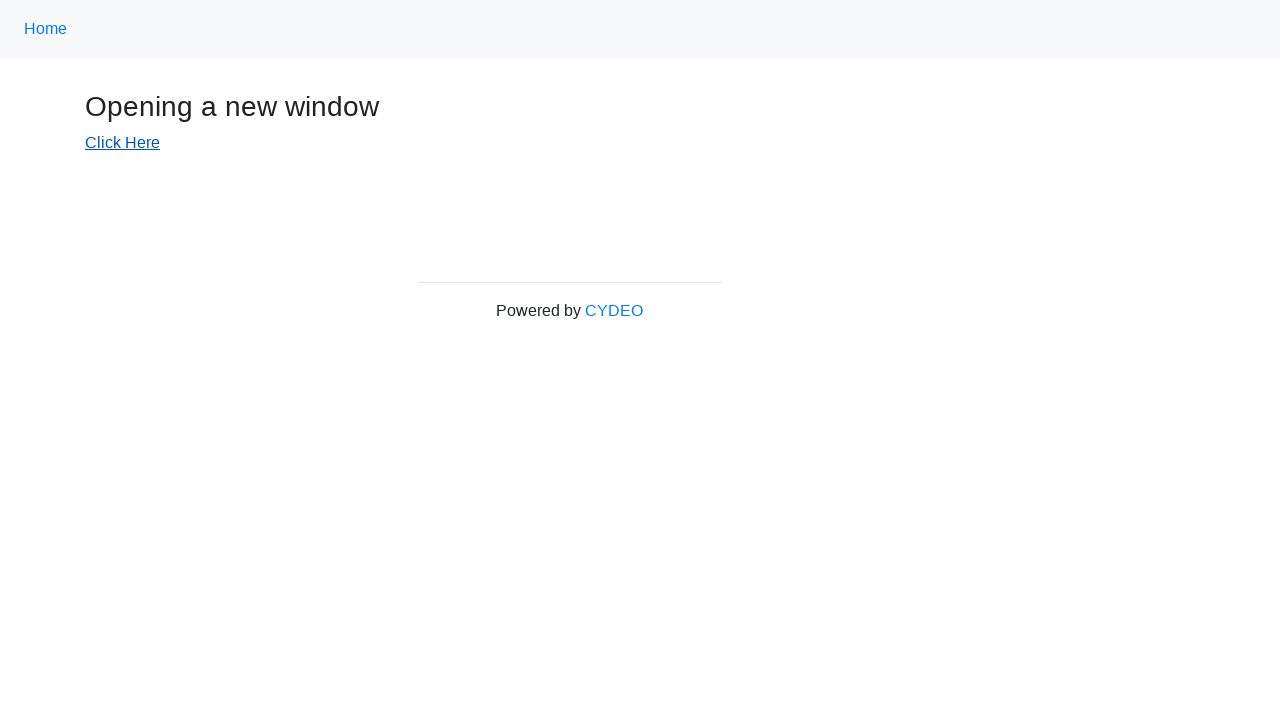

Retrieved second page title from new tab
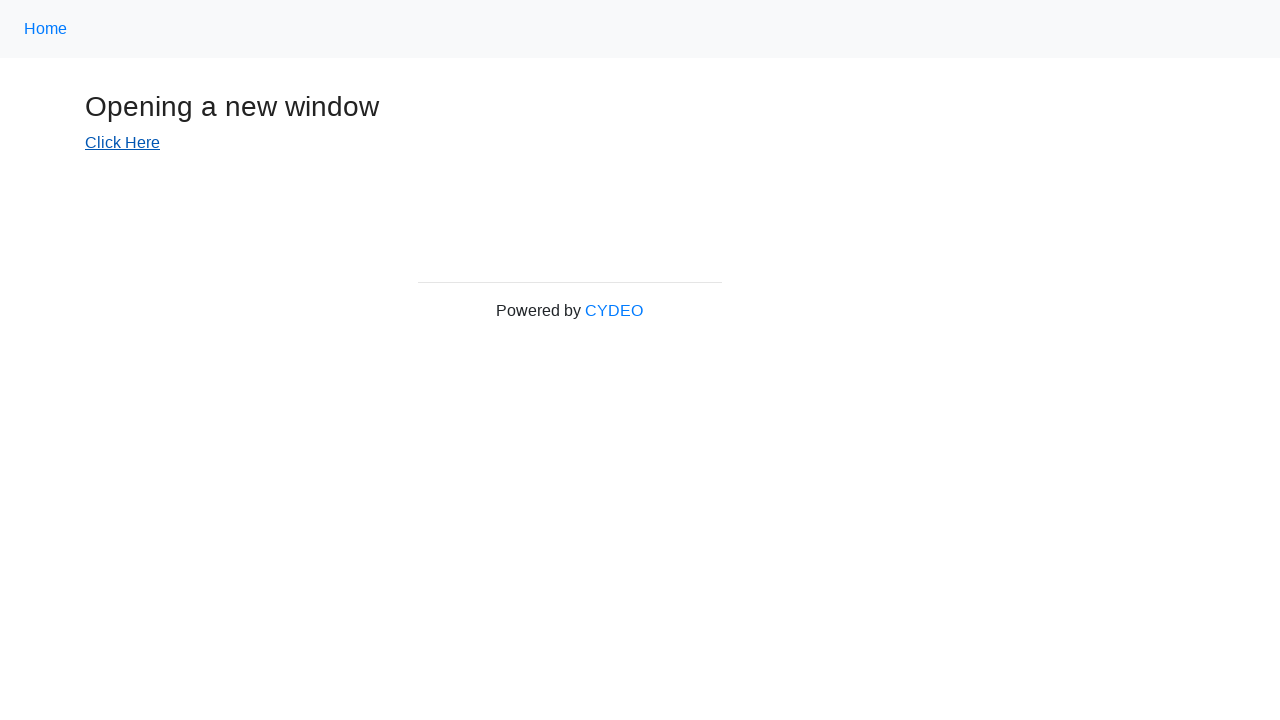

Waited 2 seconds
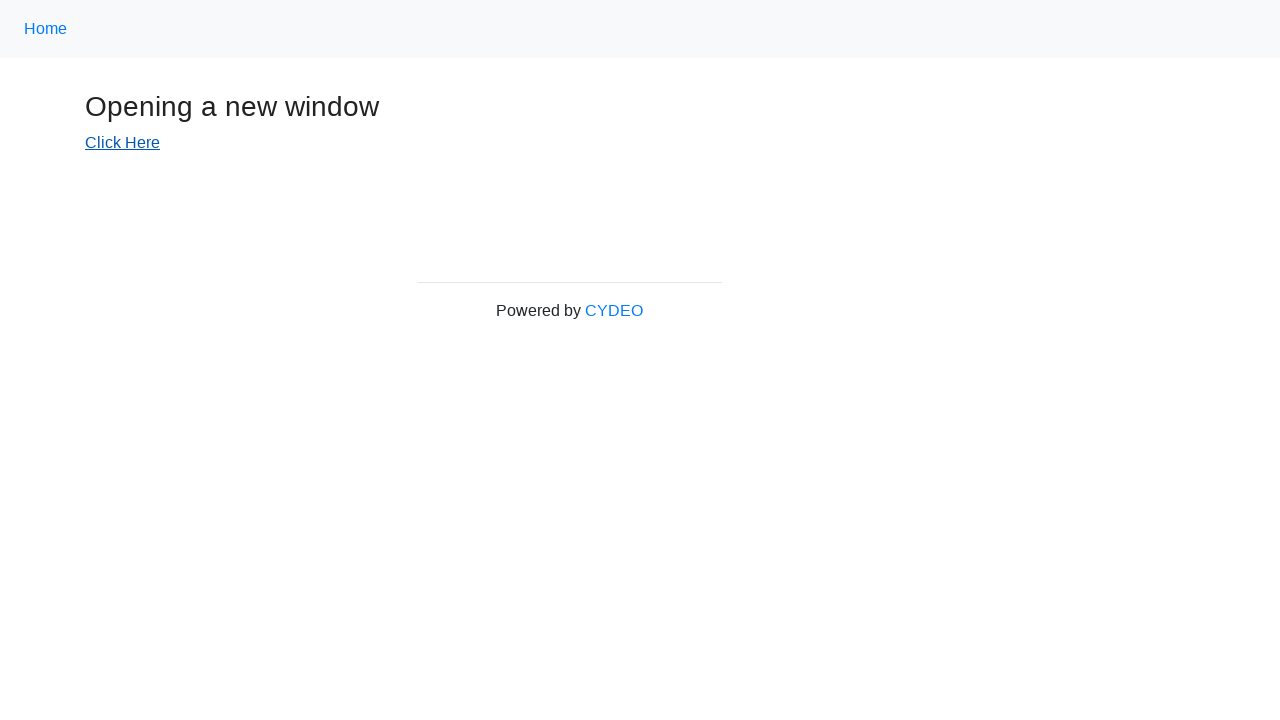

Brought first page to front
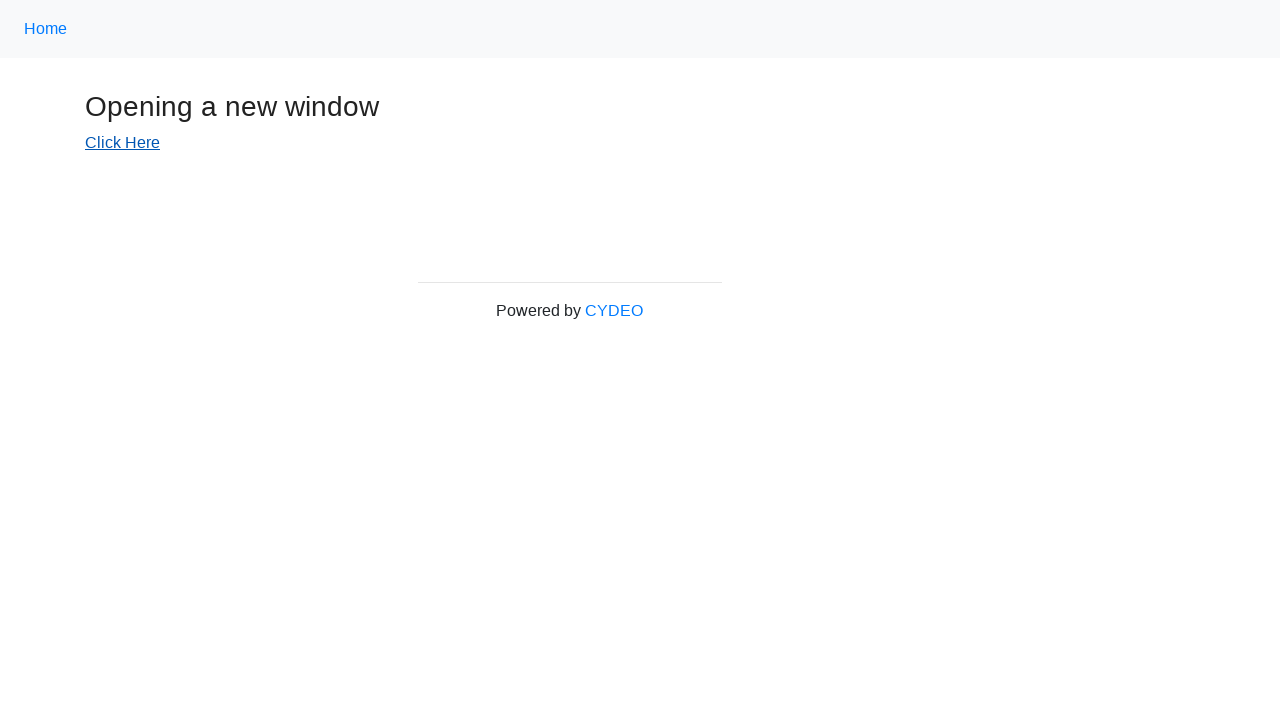

Waited 2 seconds
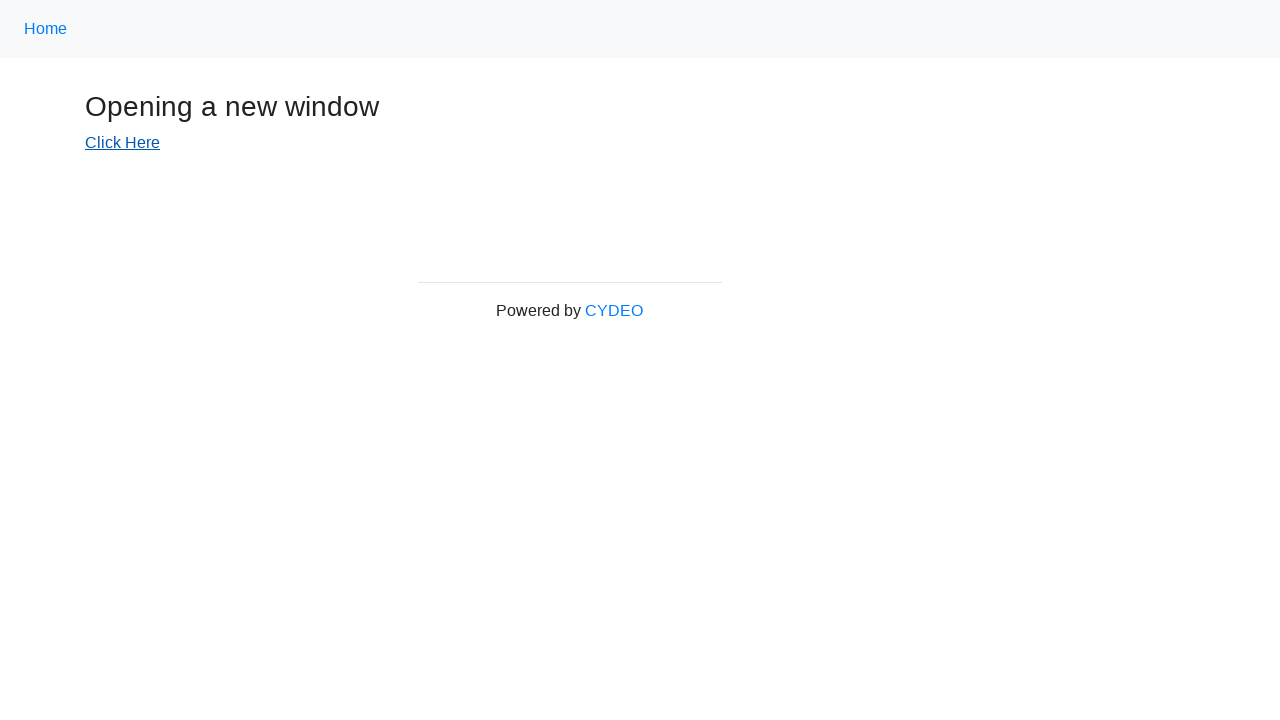

Brought second page to front
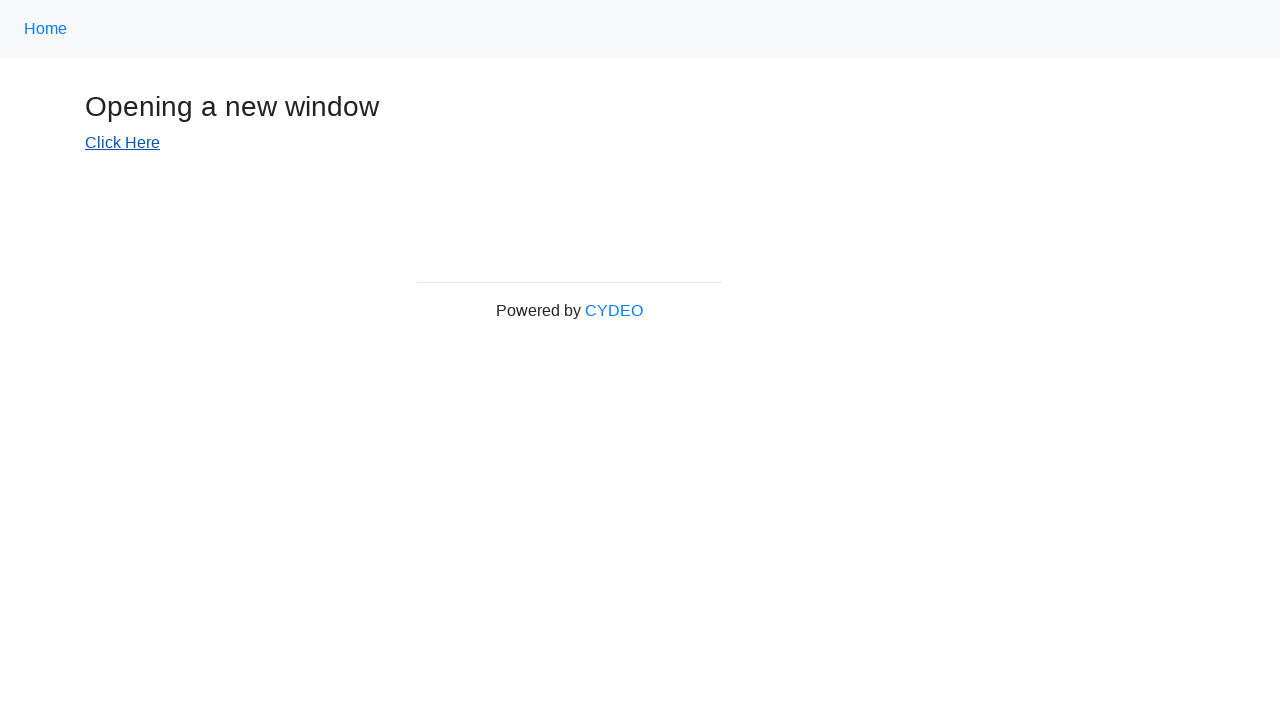

Waited 2 seconds
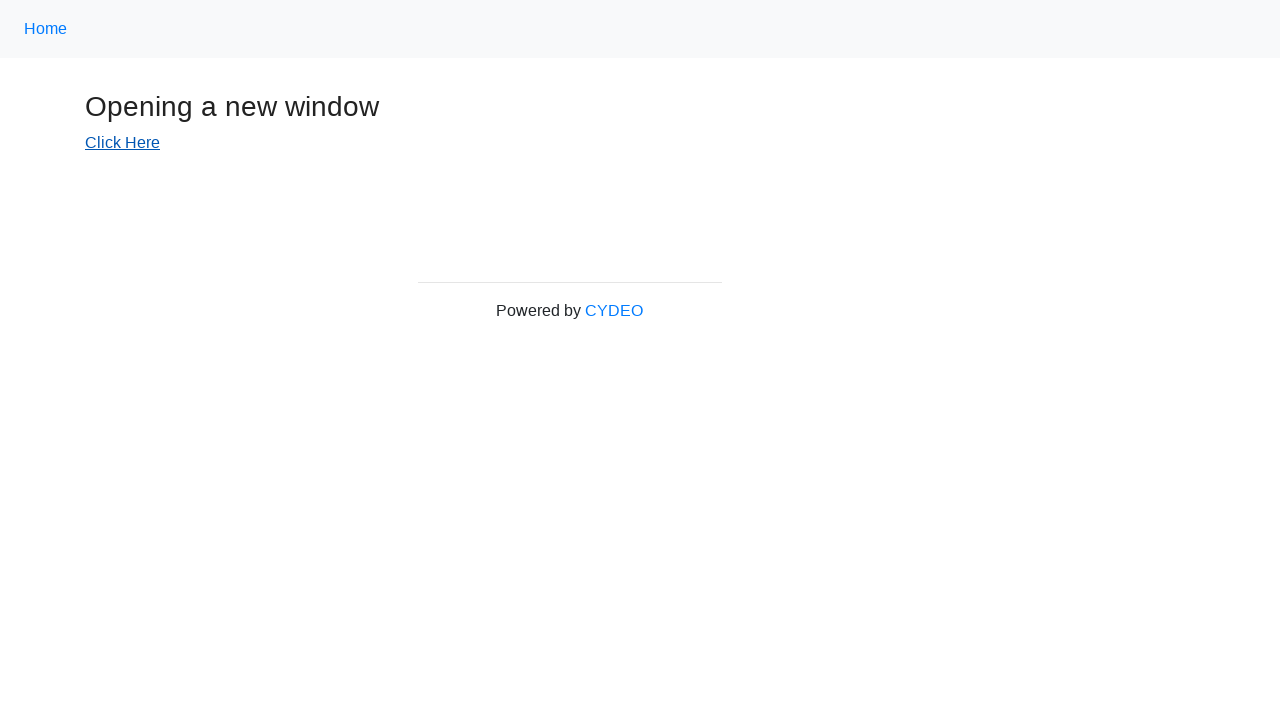

Brought first page back to front
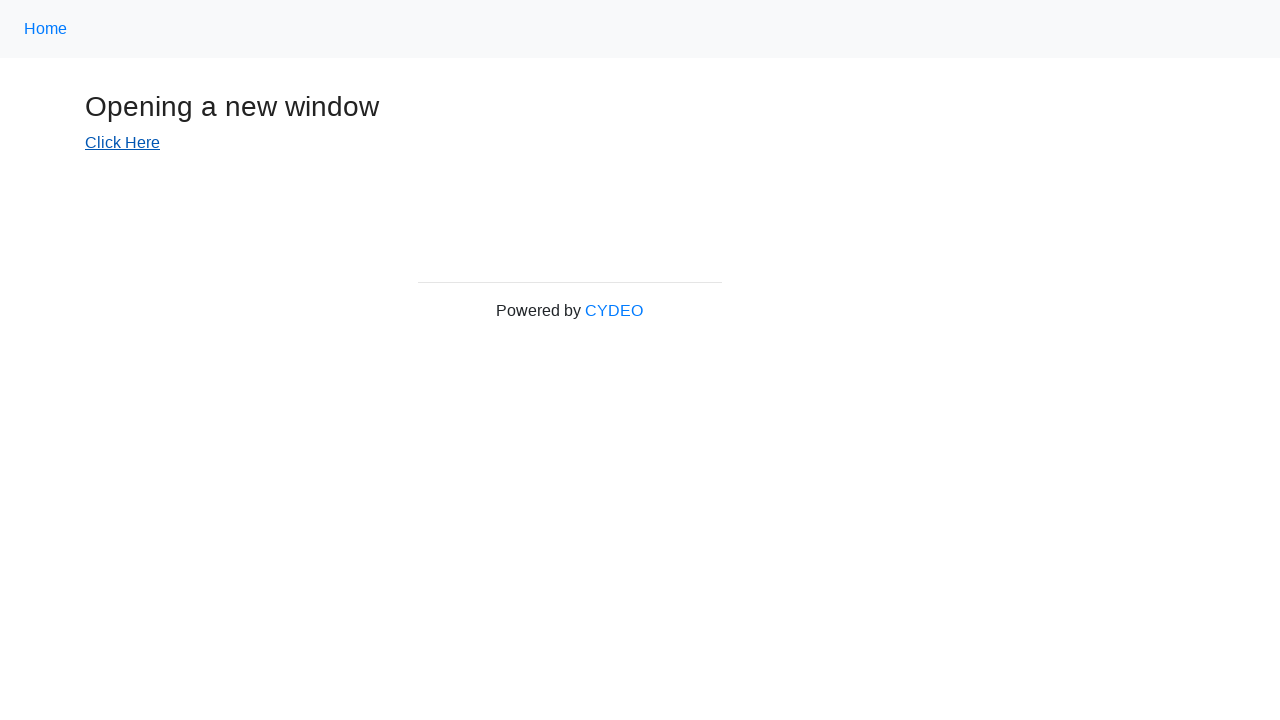

Clicked 'Click Here' button again on first page at (122, 143) on text=Click Here
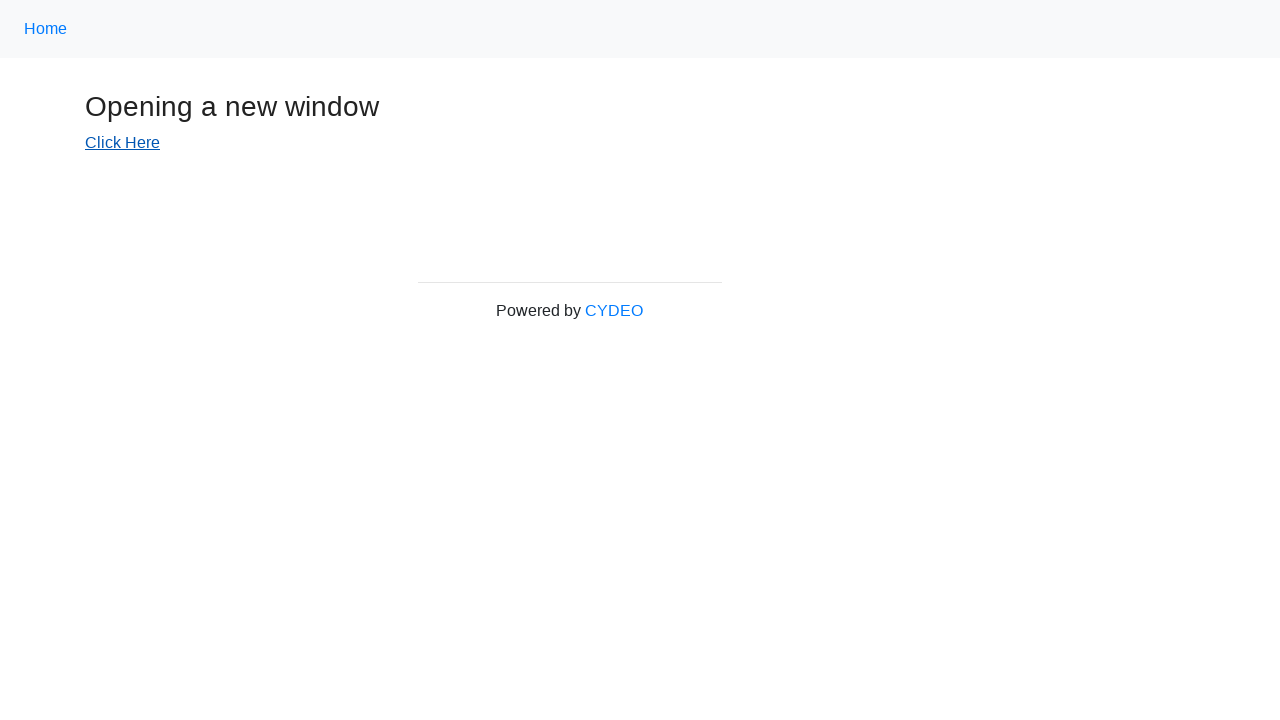

Retrieved current page title
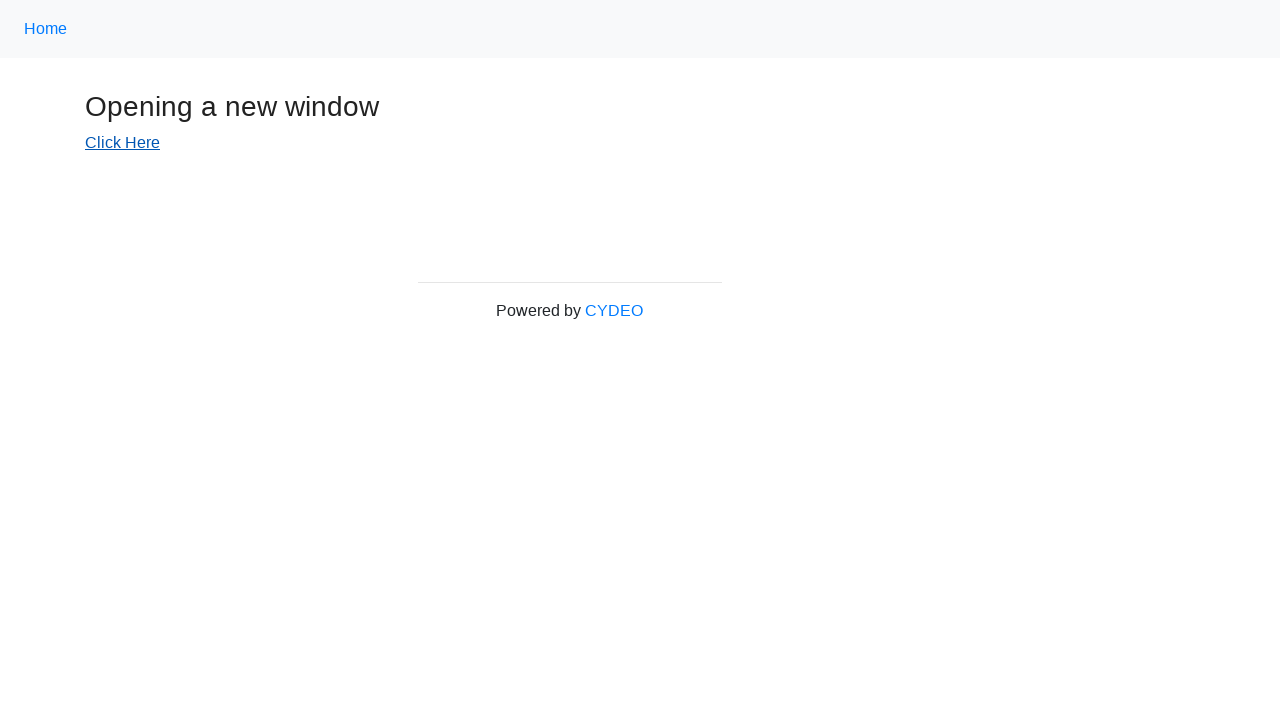

Closed second page/tab
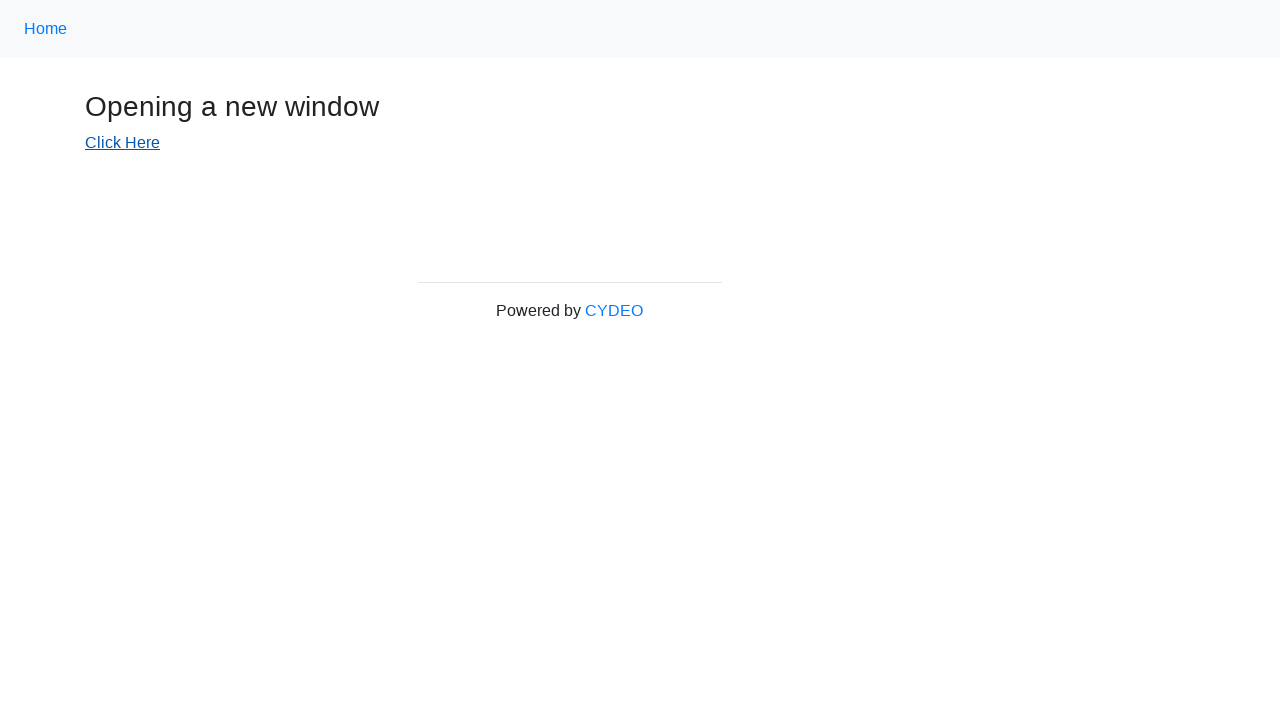

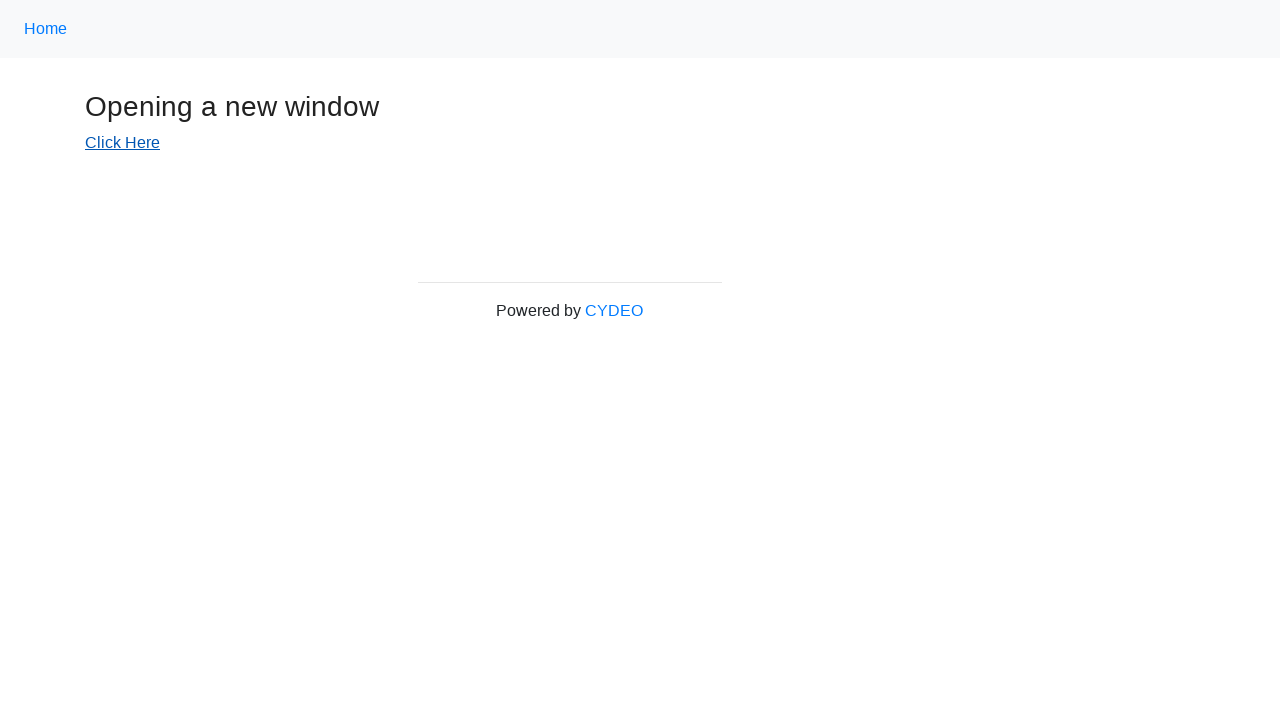